Tests e-commerce site navigation by finding the cart element, searching for a product, and navigating to the My Account page

Starting URL: http://demostore.supersqa.com

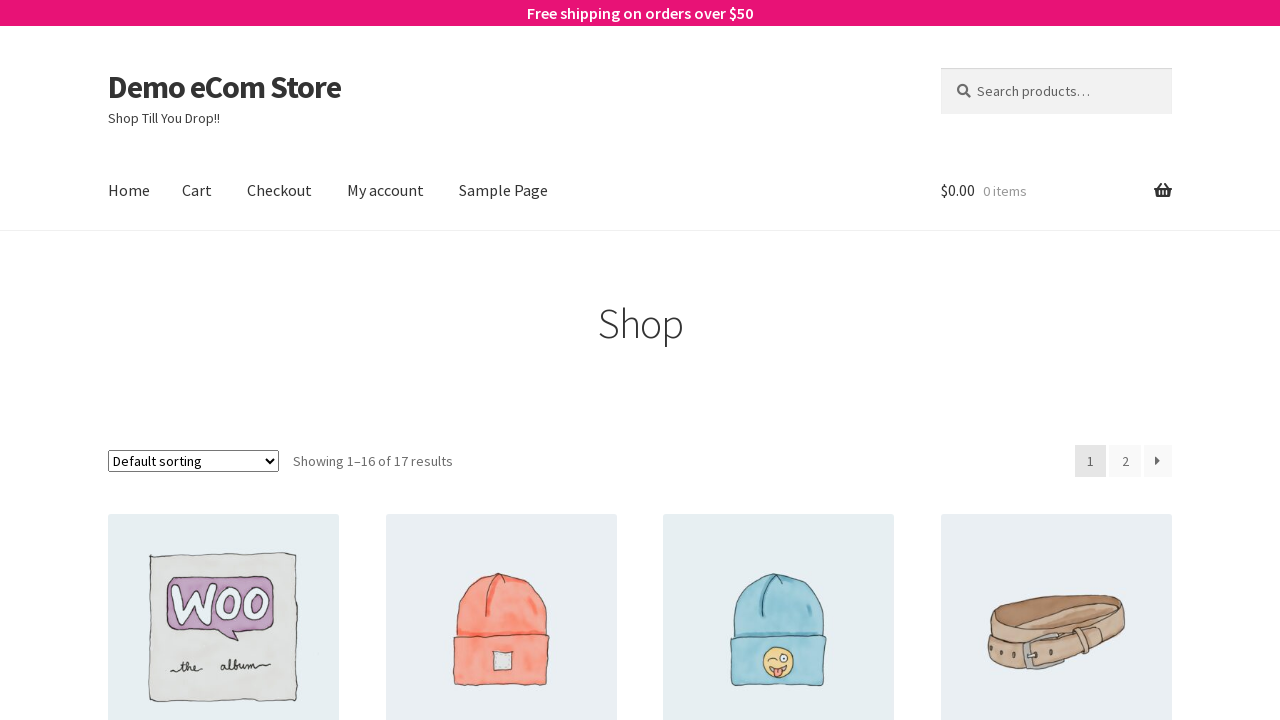

Located cart element in site header
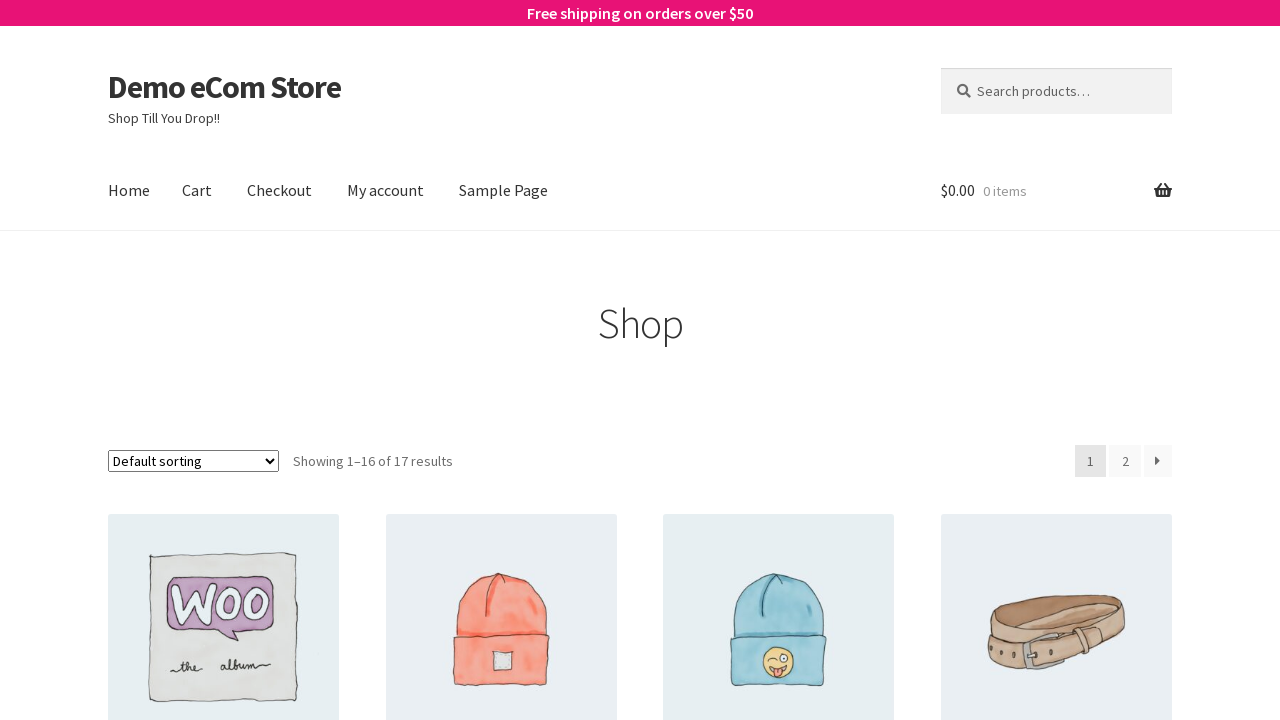

Retrieved cart text content
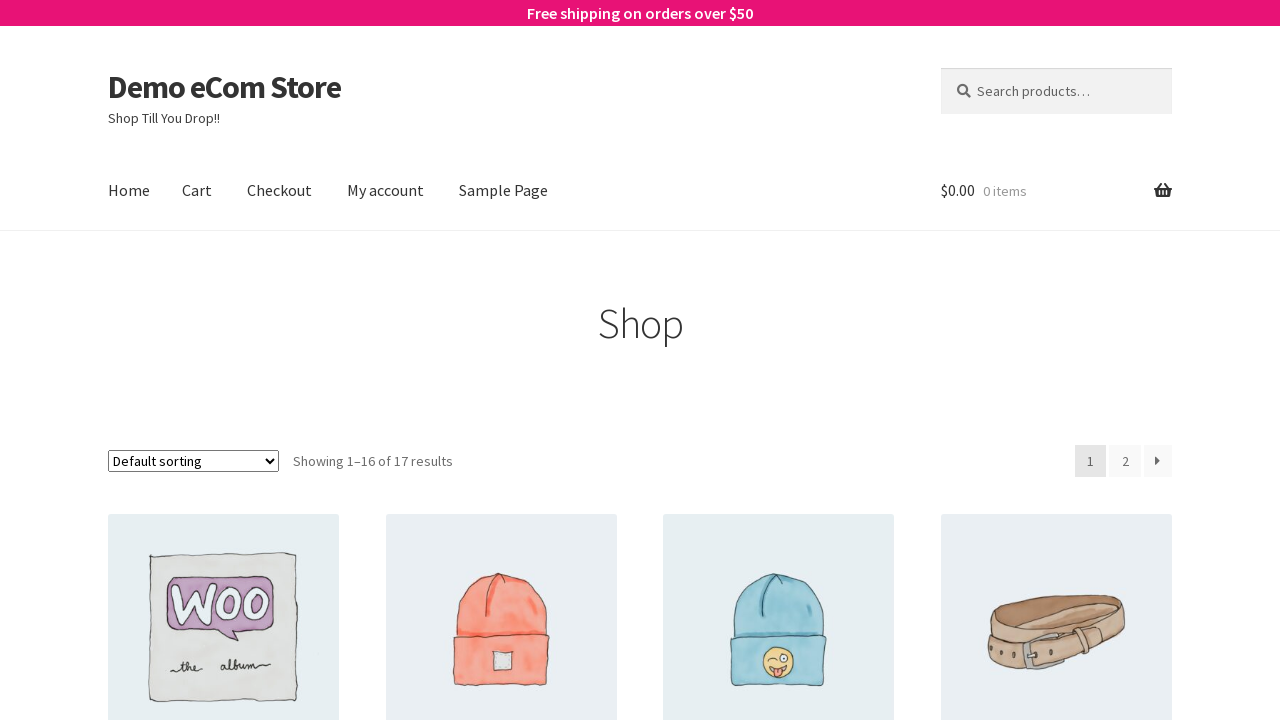

Located product search field
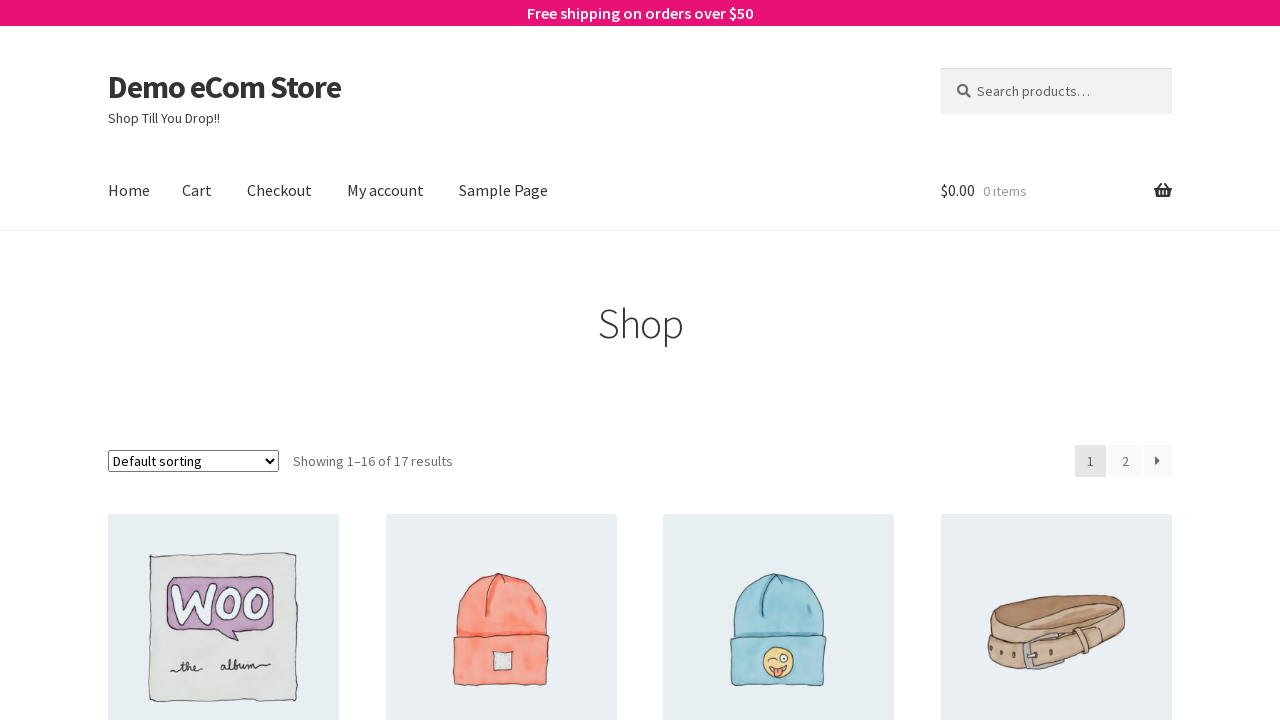

Filled search field with 'Hoodie' on #woocommerce-product-search-field-0
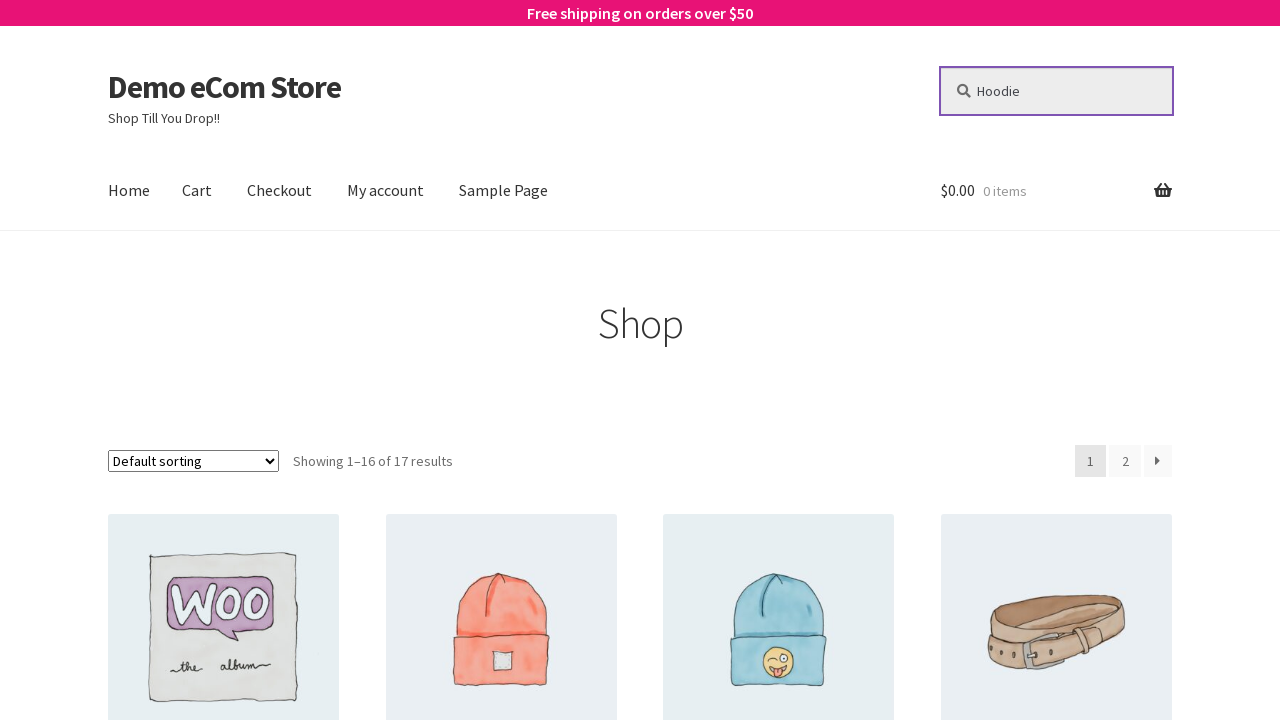

Pressed Enter to search for Hoodie product on #woocommerce-product-search-field-0
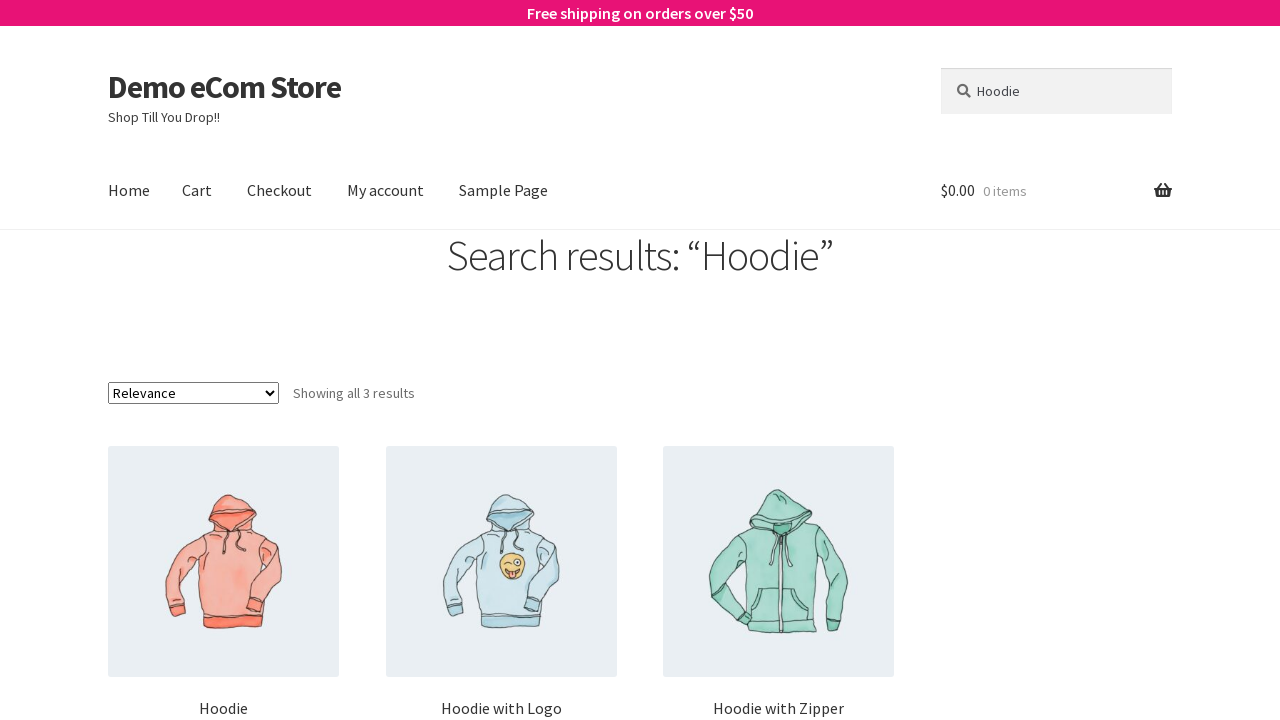

Waited for search results to load (network idle)
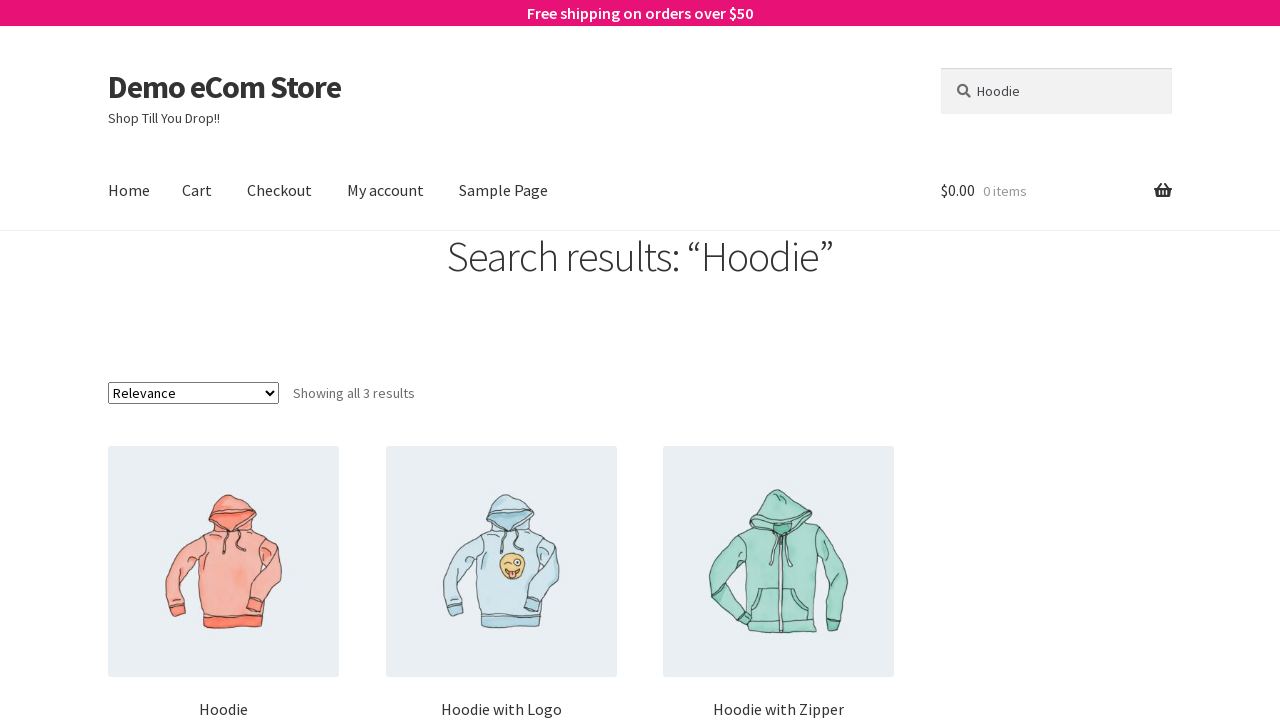

Located My Account link in navigation menu
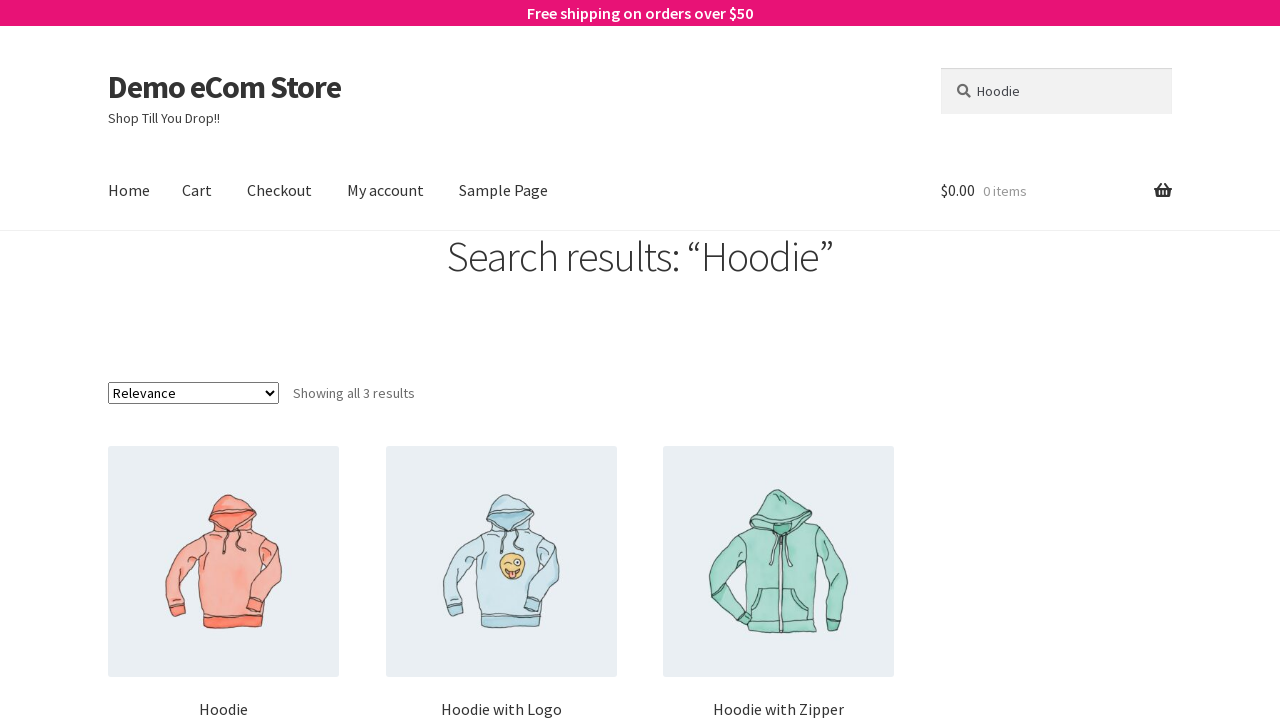

Clicked on My Account link to navigate to account page at (386, 191) on .nav-menu > li:nth-child(4)
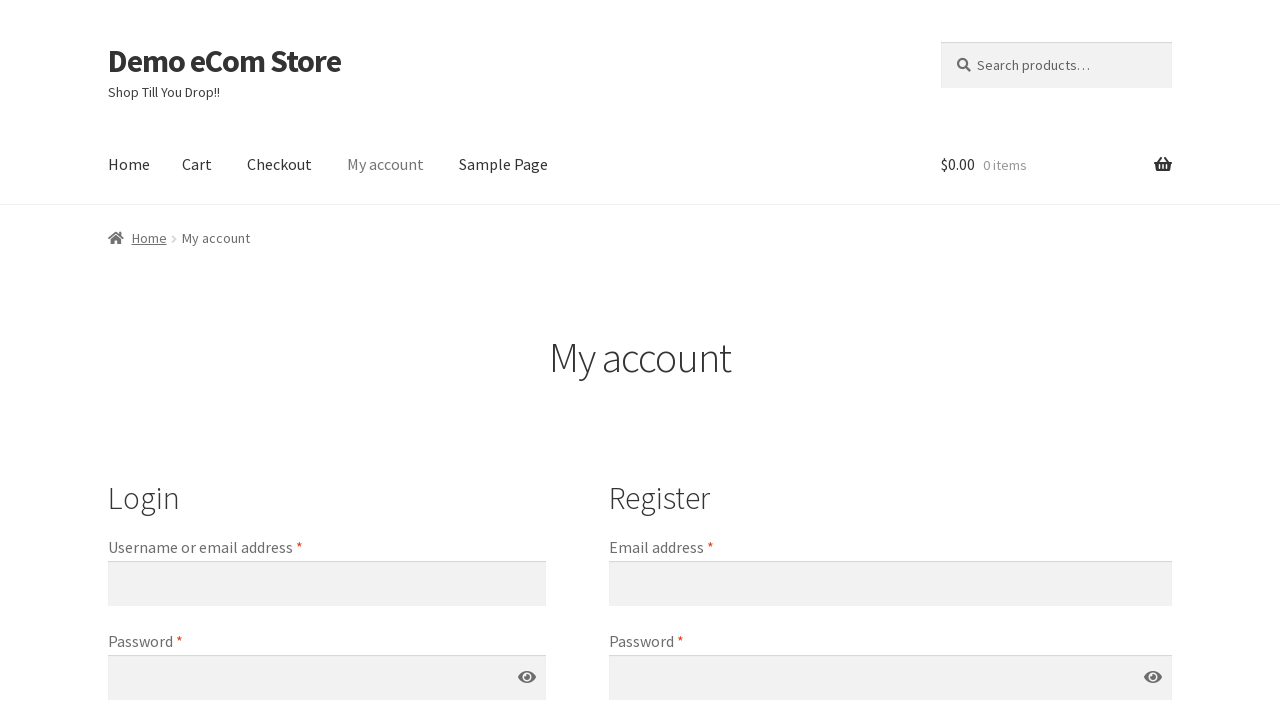

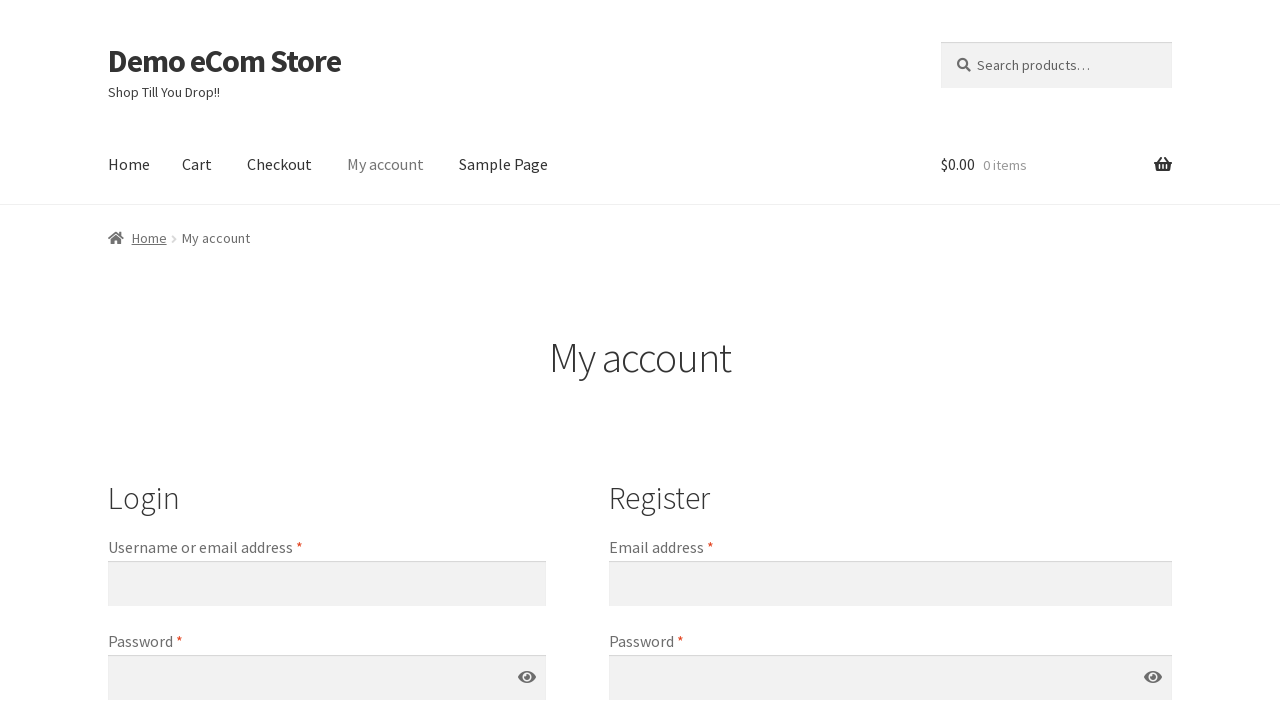